Tests multiple browser window handling by clicking on "Try it Yourself" links that open new tabs, then switching between the opened windows to verify navigation works correctly.

Starting URL: http://www.w3schools.com/js/js_popup.asp

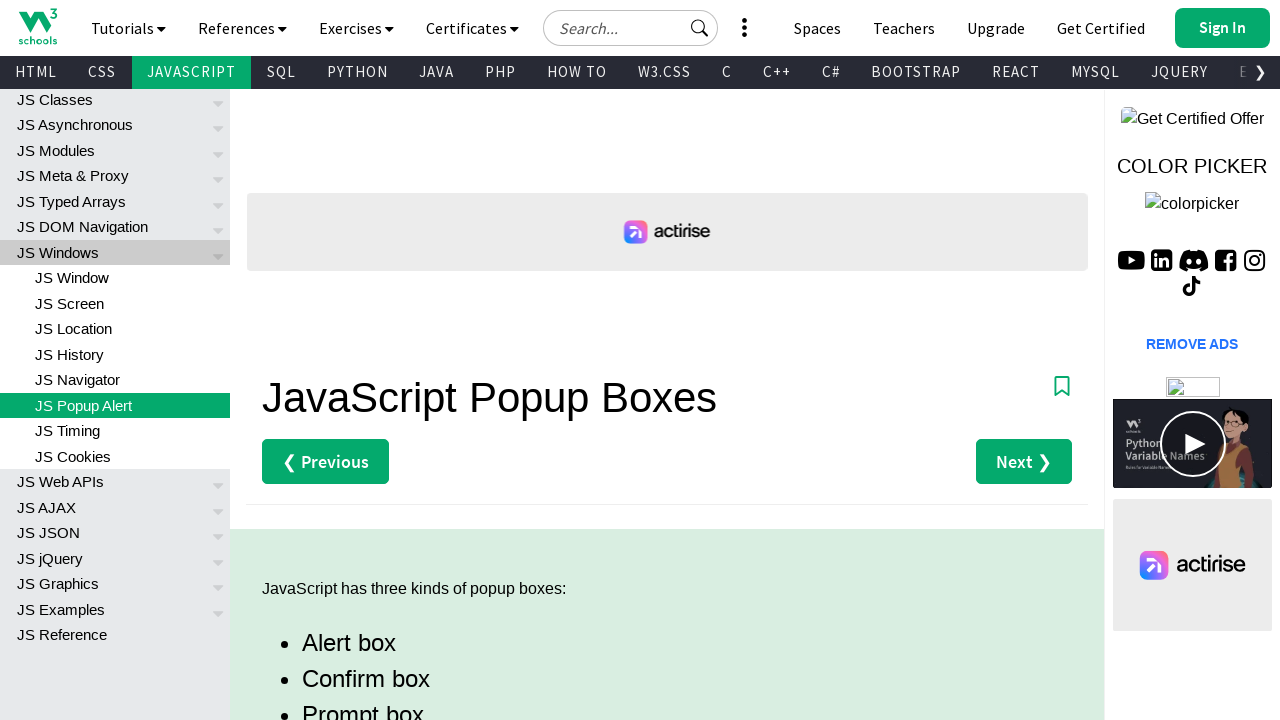

Initial page loaded and DOM content ready
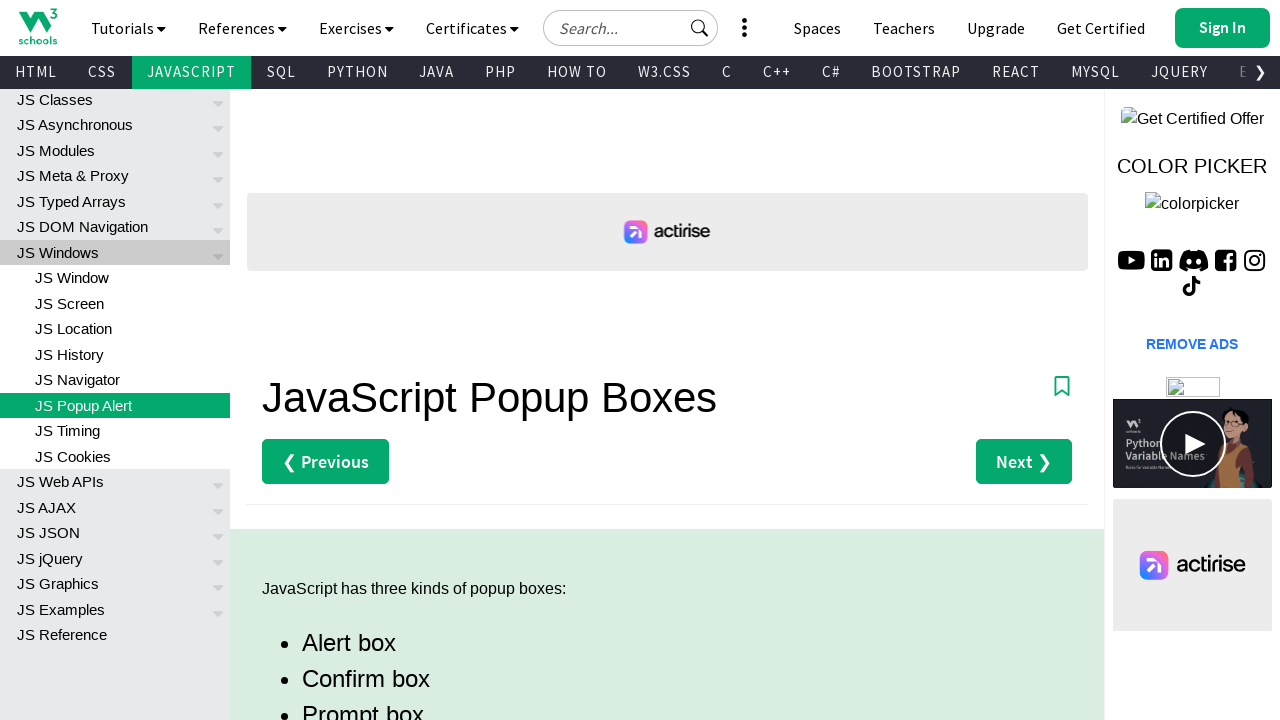

Clicked first 'Try it Yourself' link (Alert example) - new tab opened at (334, 360) on (//a[contains(text(), 'Try it Yourself')])[1]
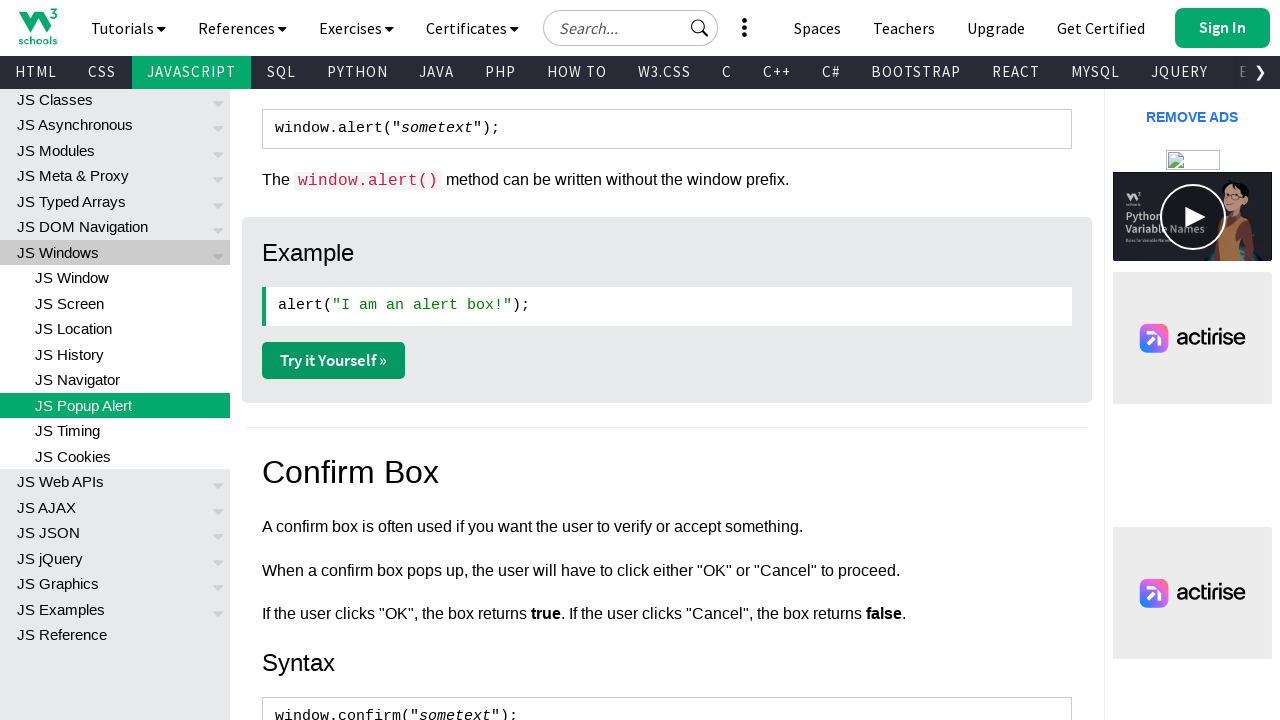

Clicked second 'Try it Yourself' link (Confirm example) - new tab opened at (334, 361) on (//a[contains(text(), 'Try it Yourself')])[2]
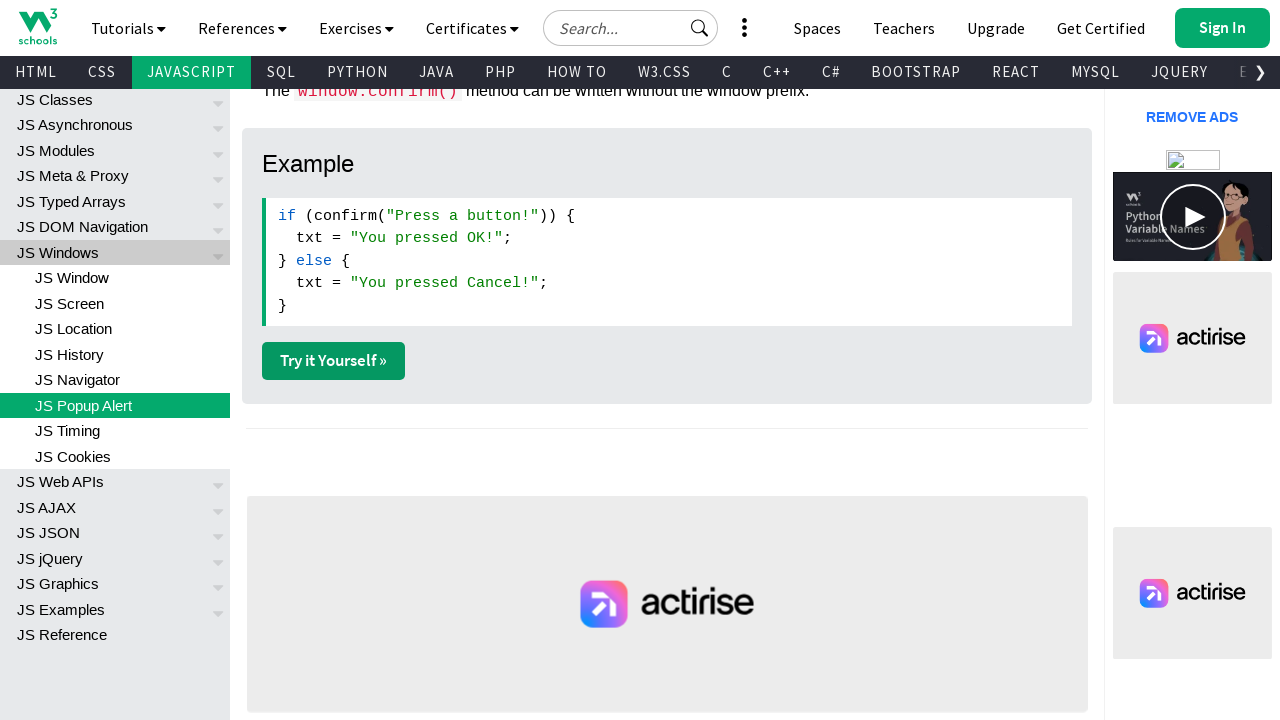

Clicked third 'Try it Yourself' link (Prompt example) - new tab opened at (334, 361) on (//a[contains(text(), 'Try it Yourself')])[3]
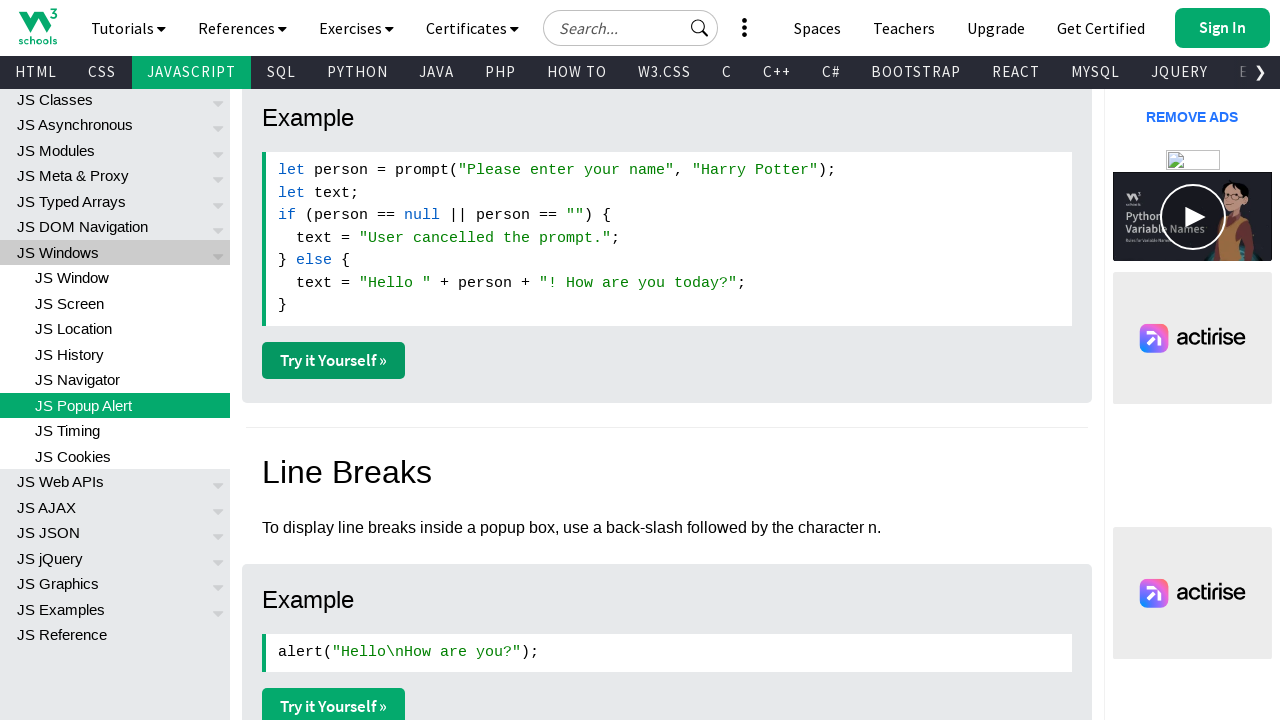

Clicked fourth 'Try it Yourself' link (Line breaks example) - new tab opened at (334, 702) on (//a[contains(text(), 'Try it Yourself')])[4]
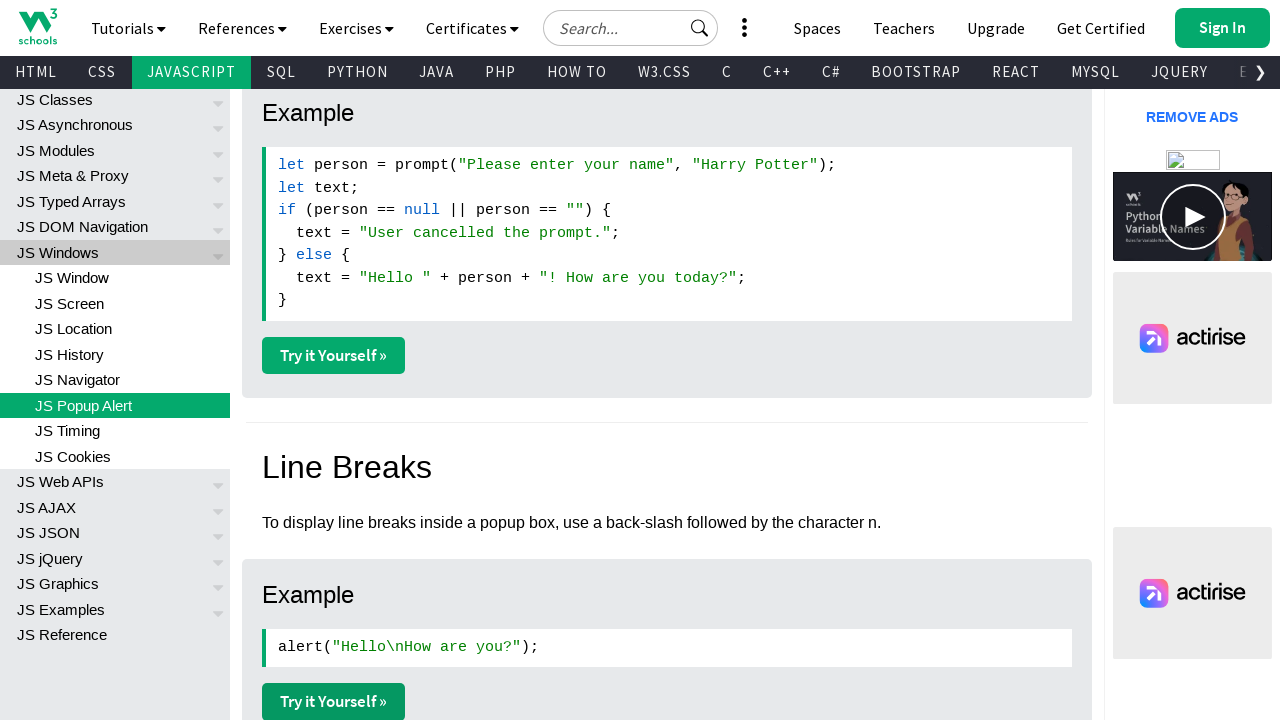

Alert example tab loaded and DOM content ready
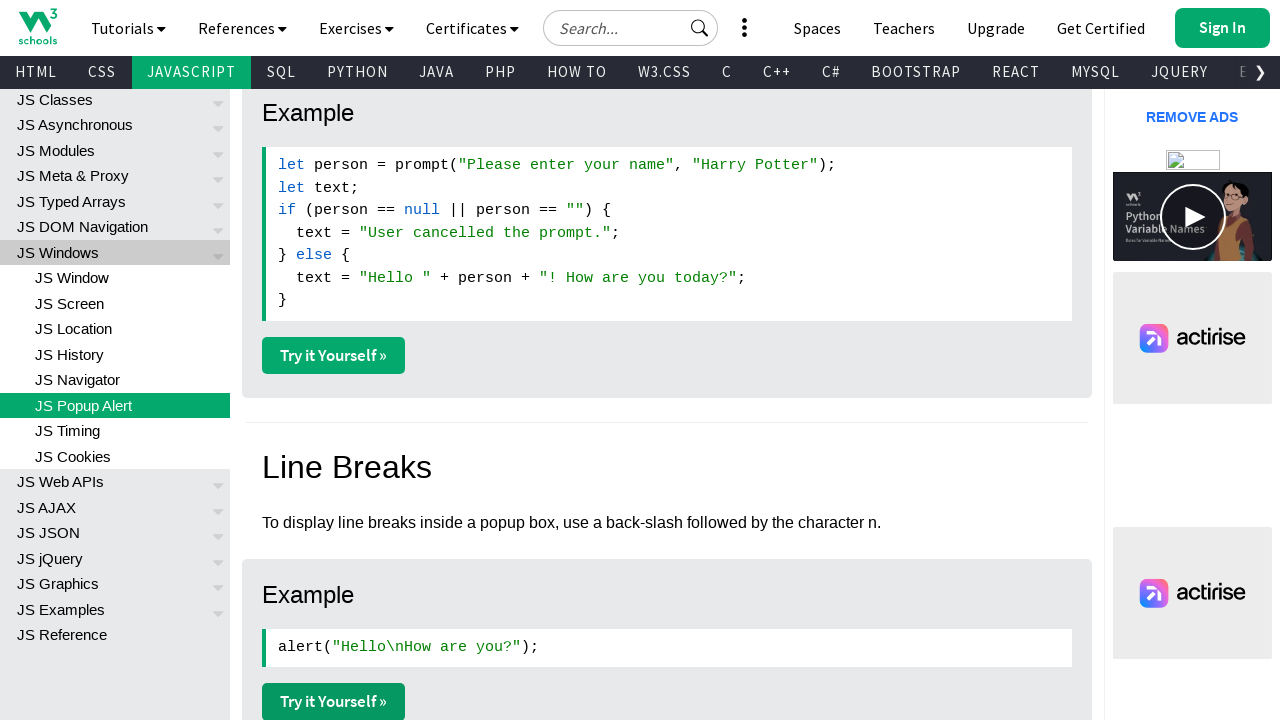

Confirm example tab loaded and DOM content ready
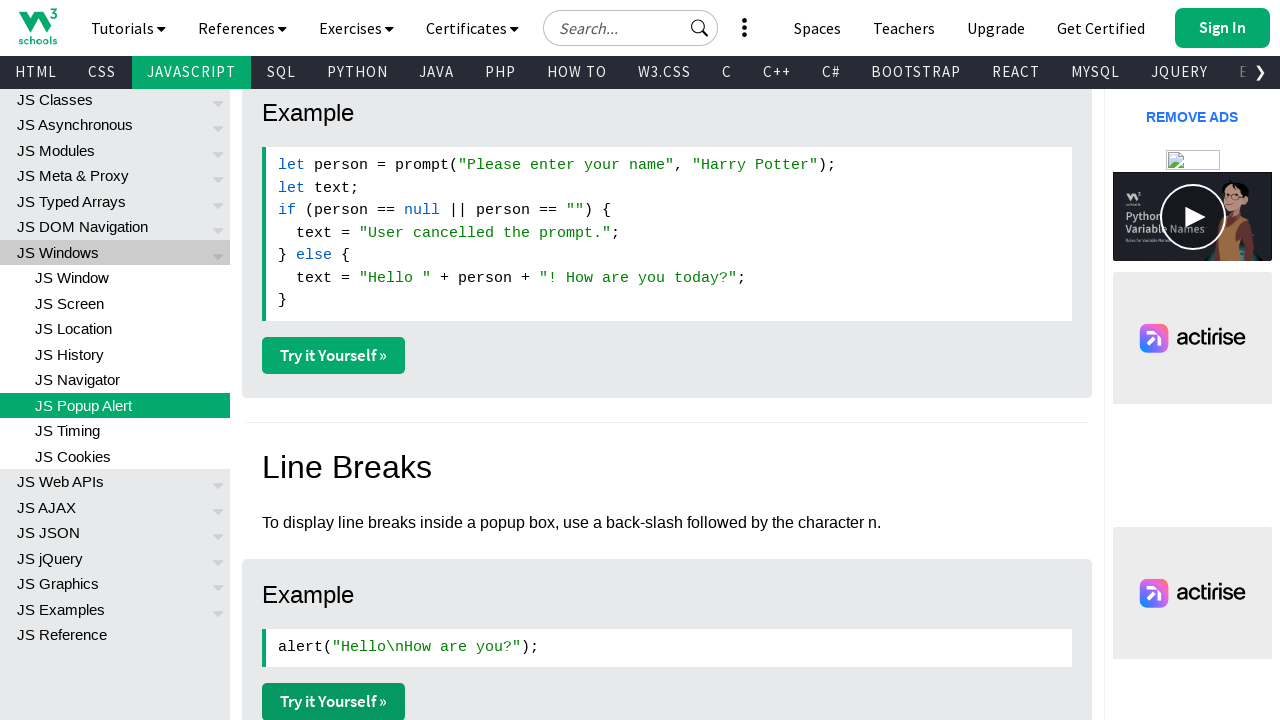

Prompt example tab loaded and DOM content ready
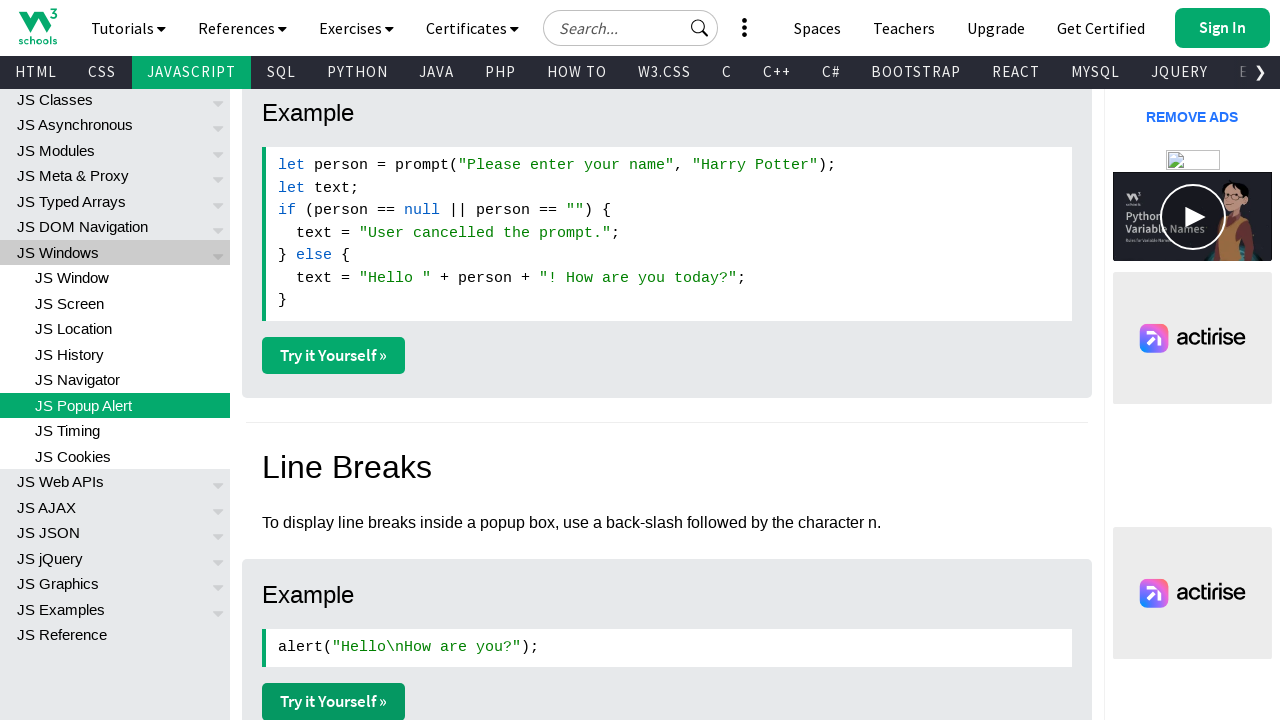

Line breaks example tab loaded and DOM content ready
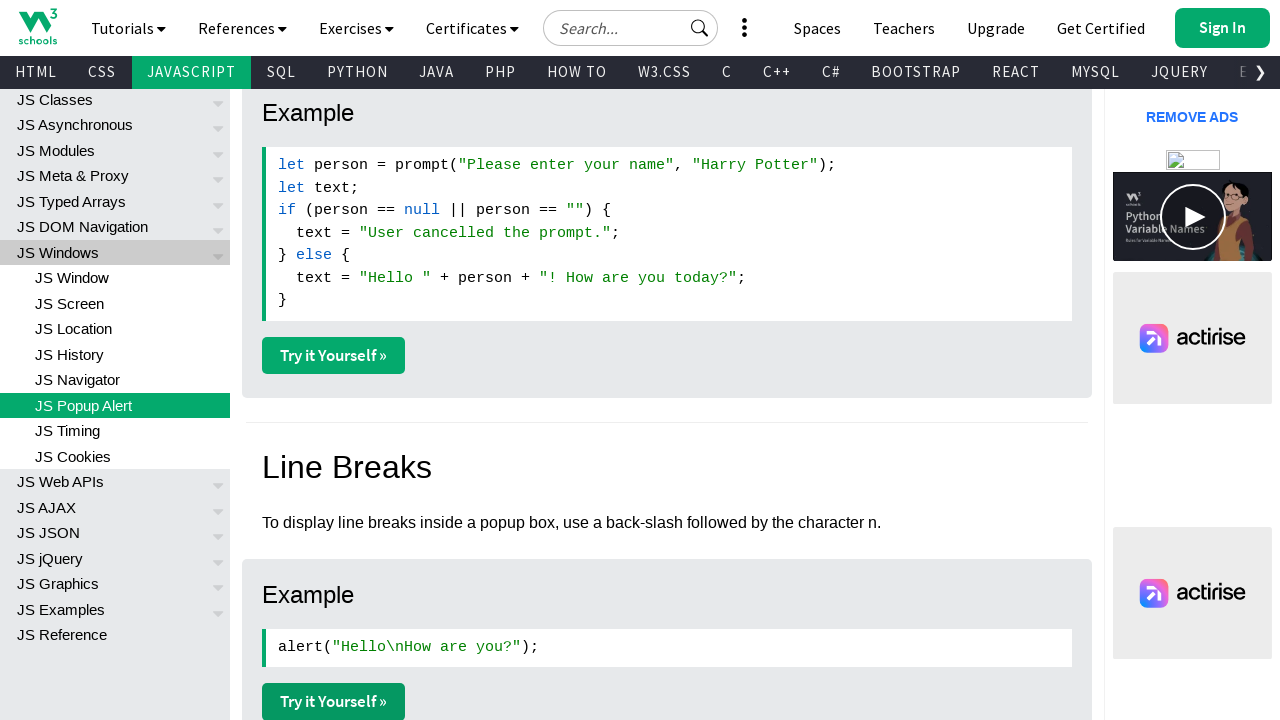

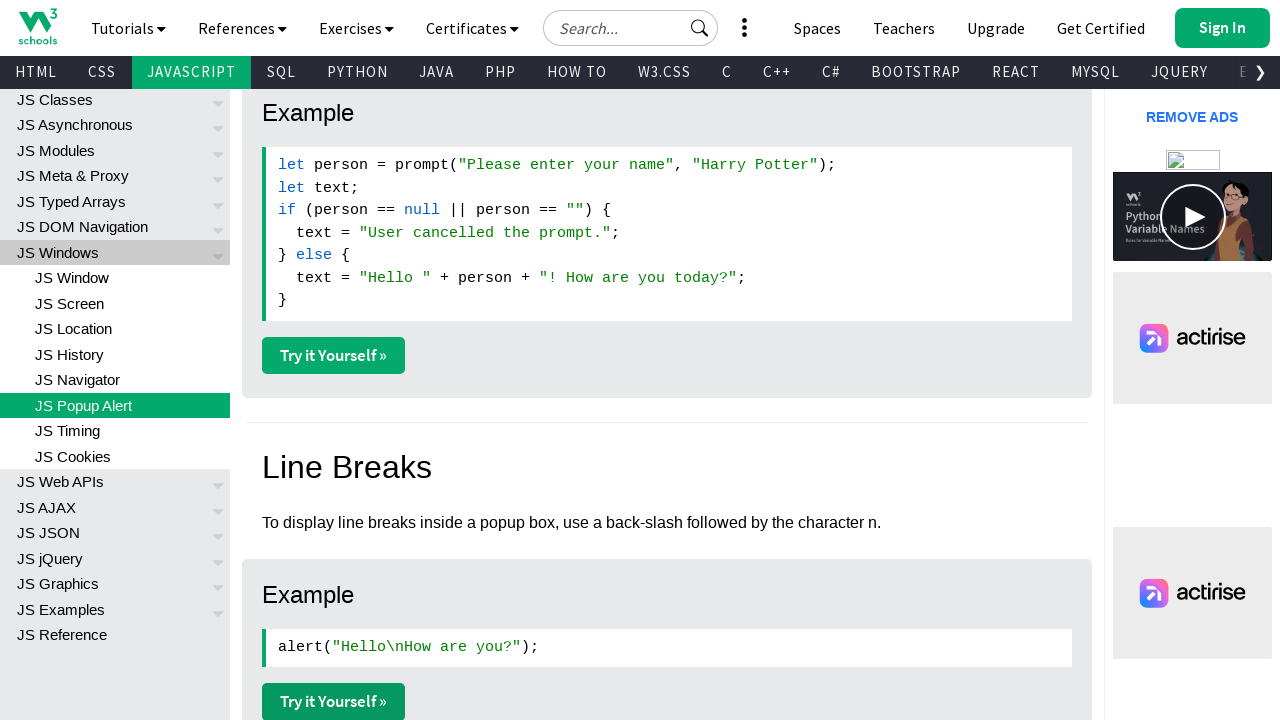